Tests dynamic loading functionality by navigating to Example 2, clicking a start button, and waiting for an element to be added to the DOM and become visible

Starting URL: http://the-internet.herokuapp.com/

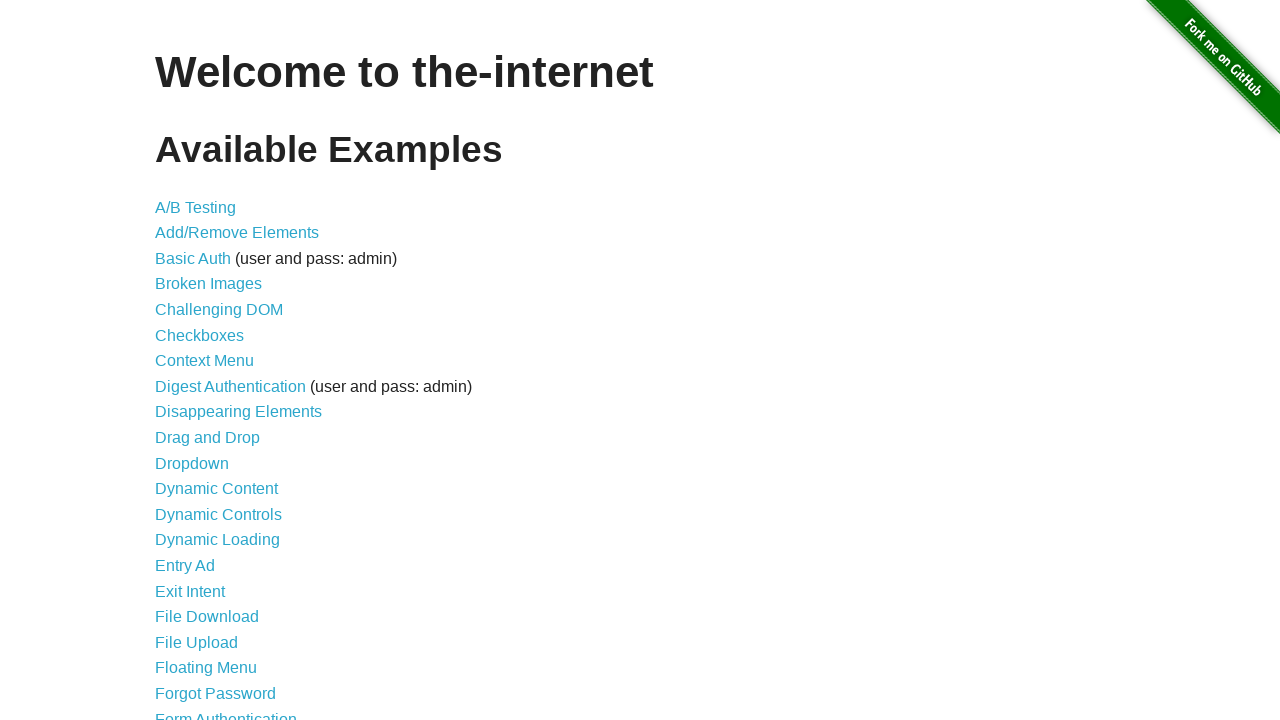

Clicked on Dynamic Loading link at (218, 540) on text=Dynamic Loading
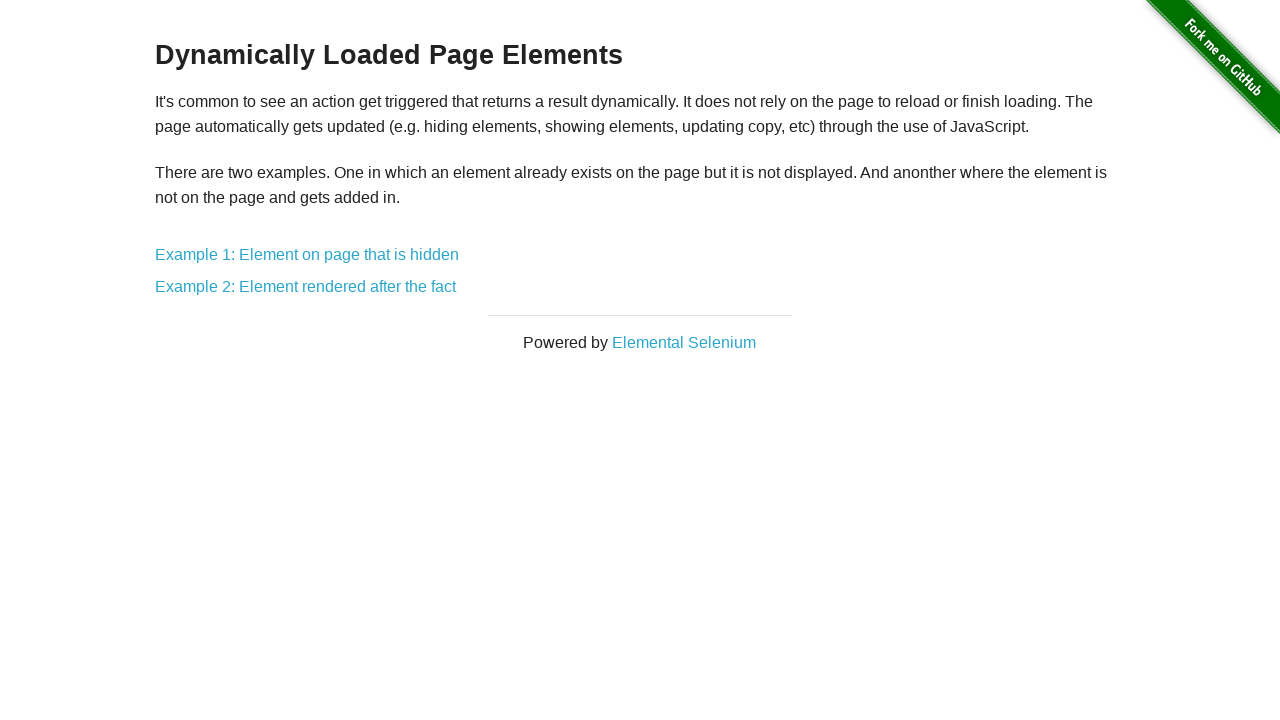

Clicked on Example 2 link at (306, 287) on text=Example 2
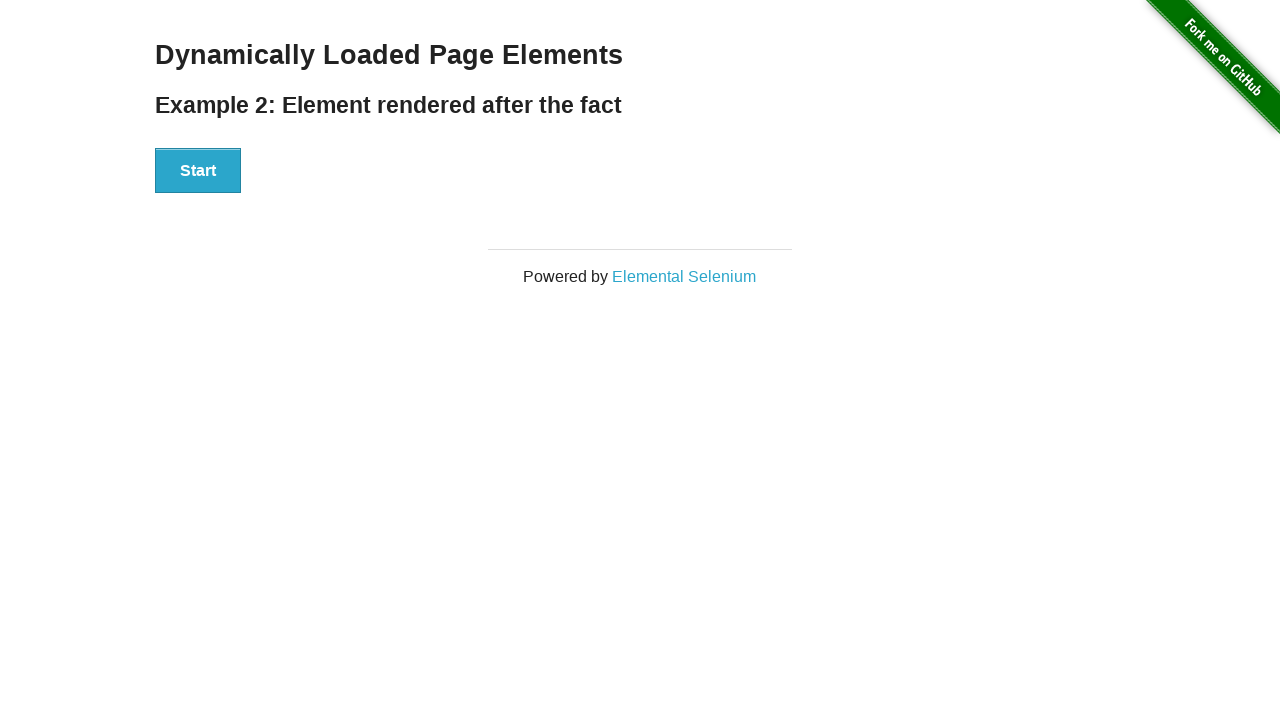

Verified finish element does not exist initially
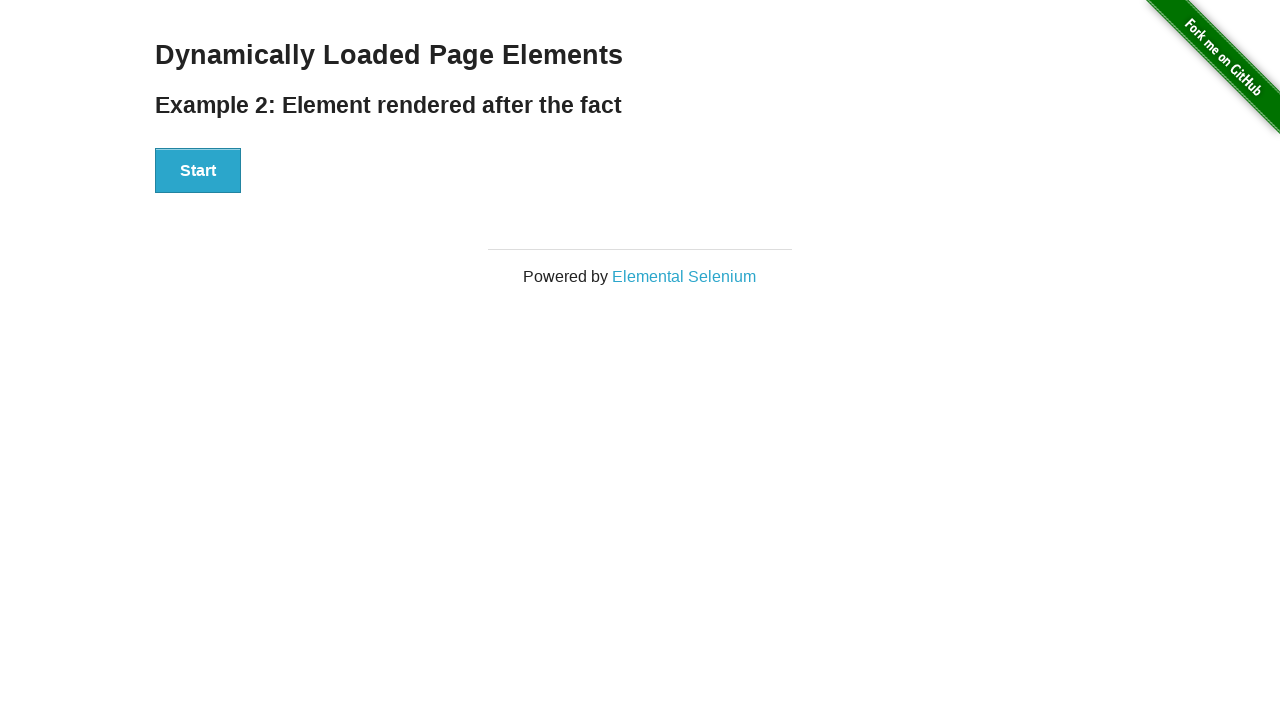

Clicked the start button at (198, 171) on #start button
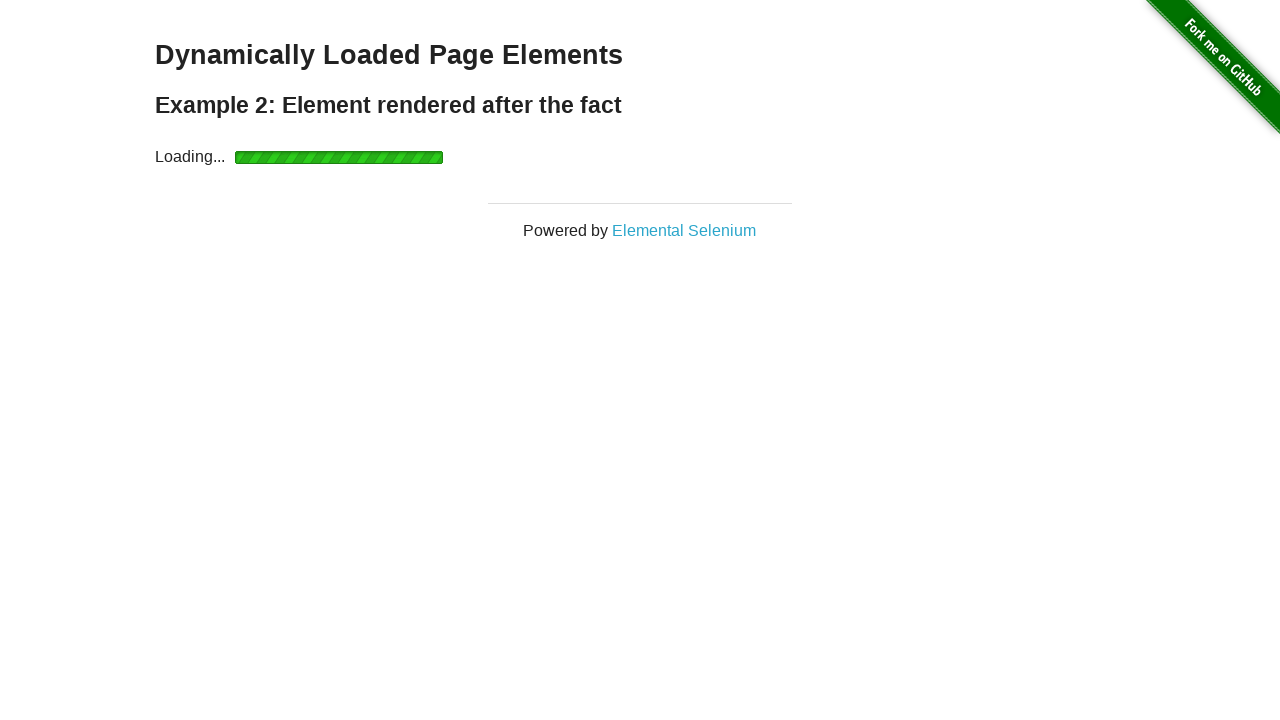

Start button disappeared
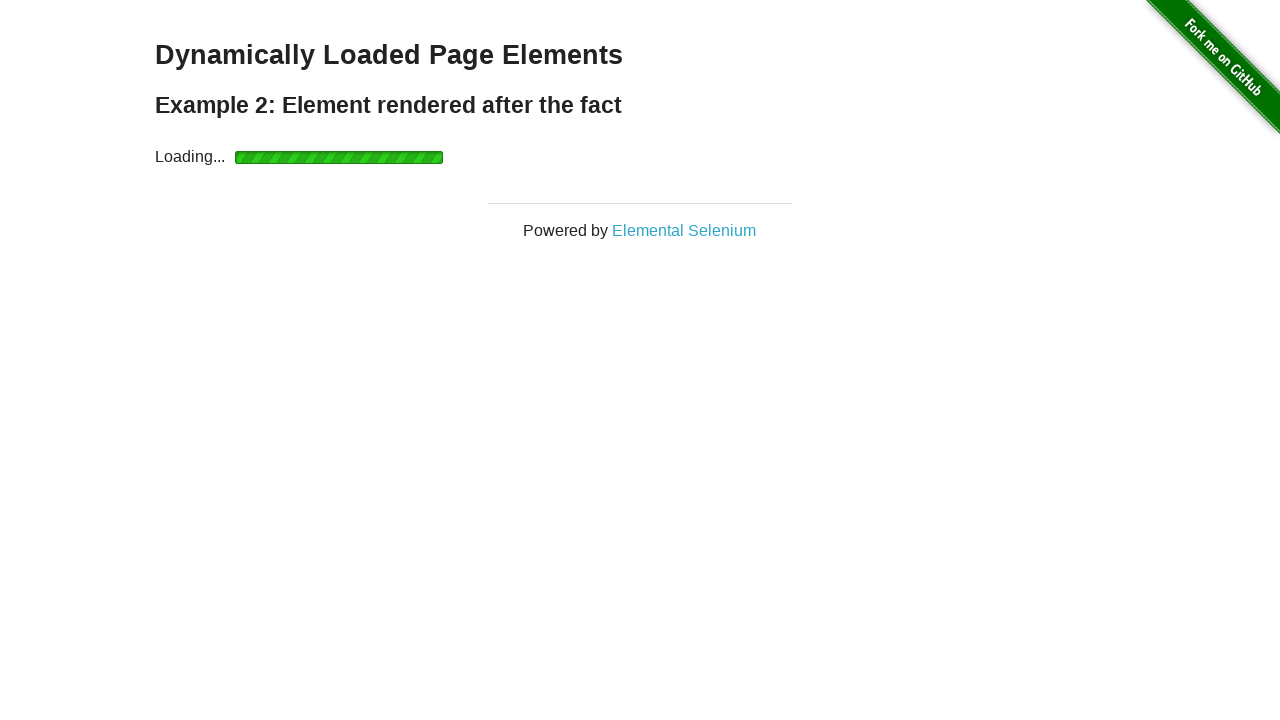

Finish message appeared and became visible
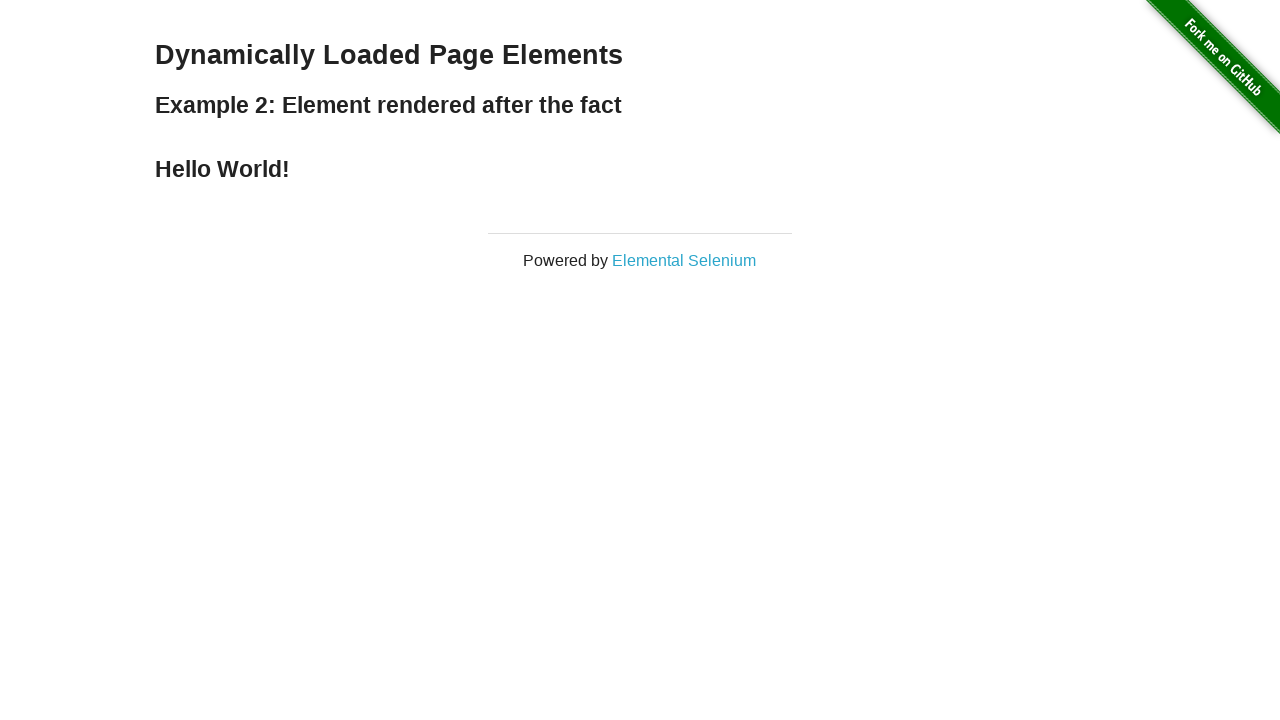

Verified finish message is displayed
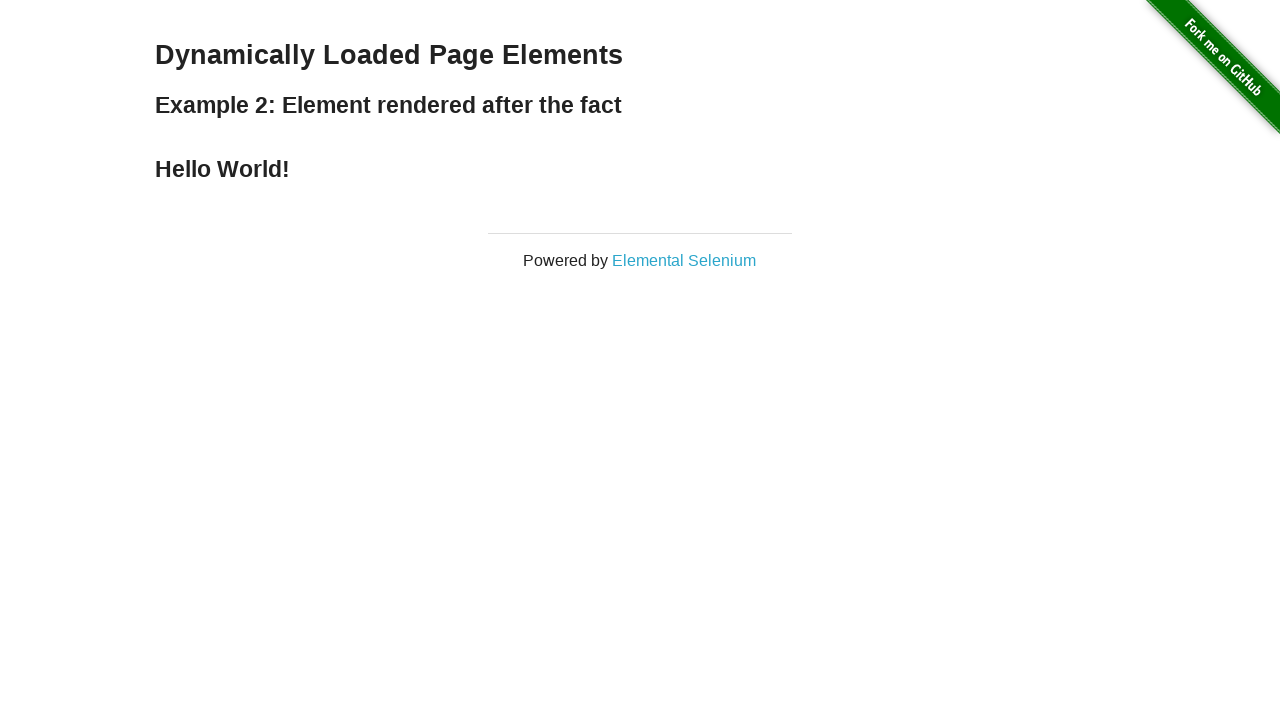

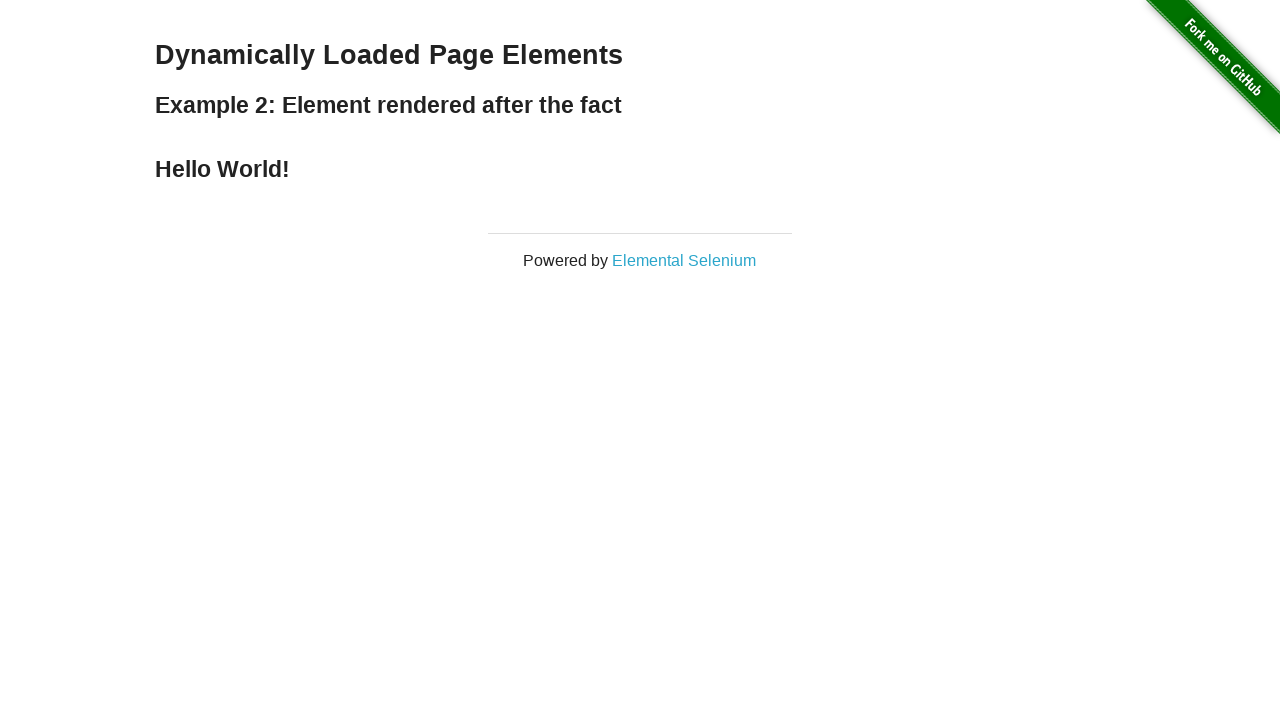